Tests window switching functionality by opening a new tab and switching between windows

Starting URL: https://www.letskodeit.com/practice

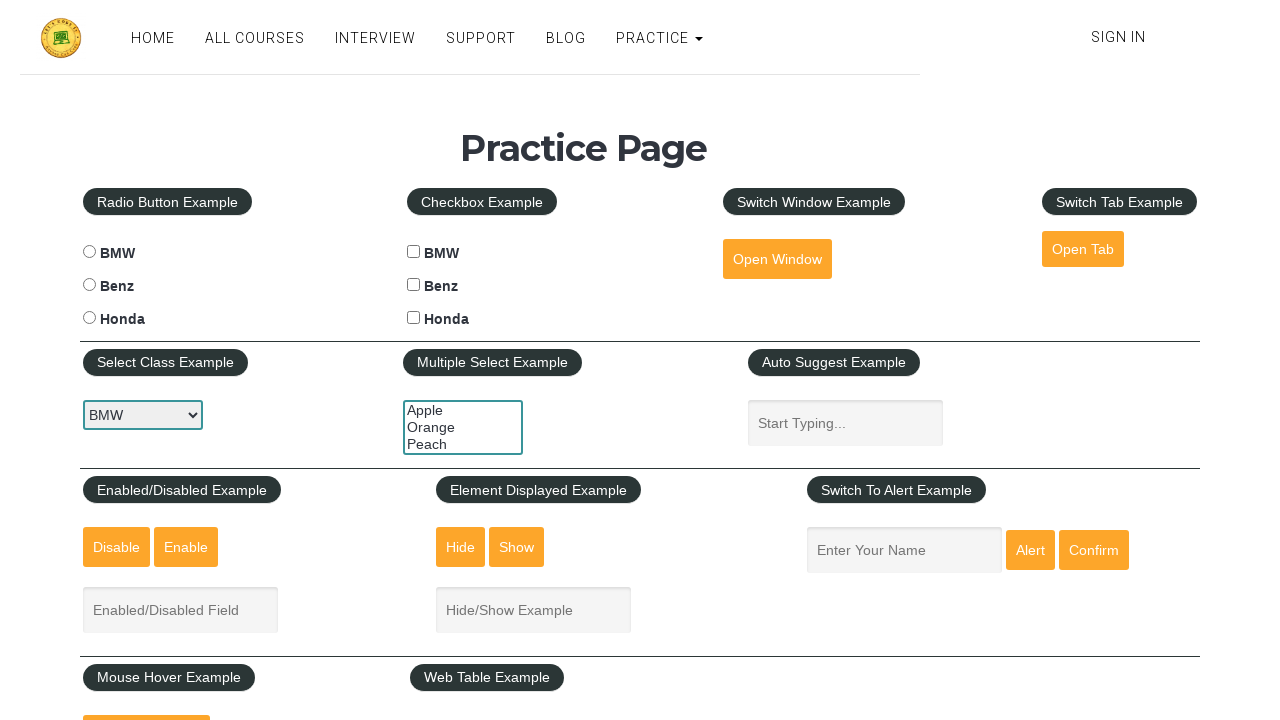

Clicked 'Open Tab' button to open a new tab at (1083, 249) on #opentab
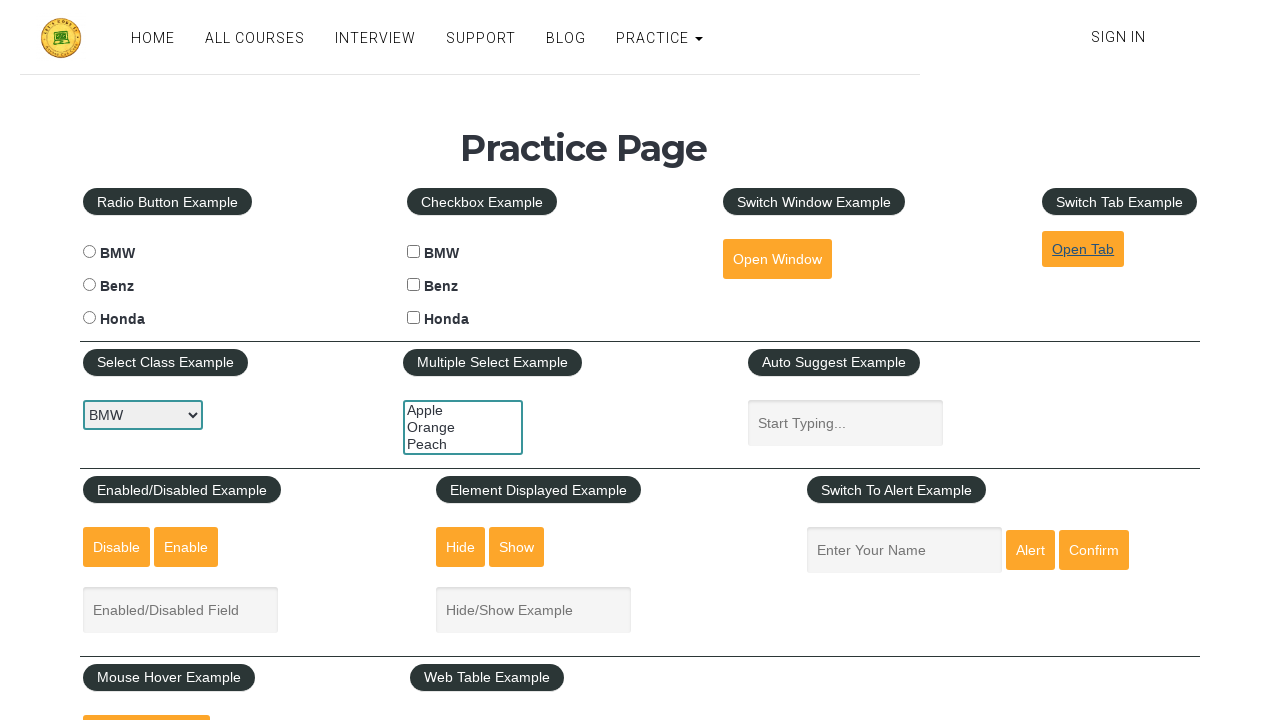

New tab opened and page object obtained
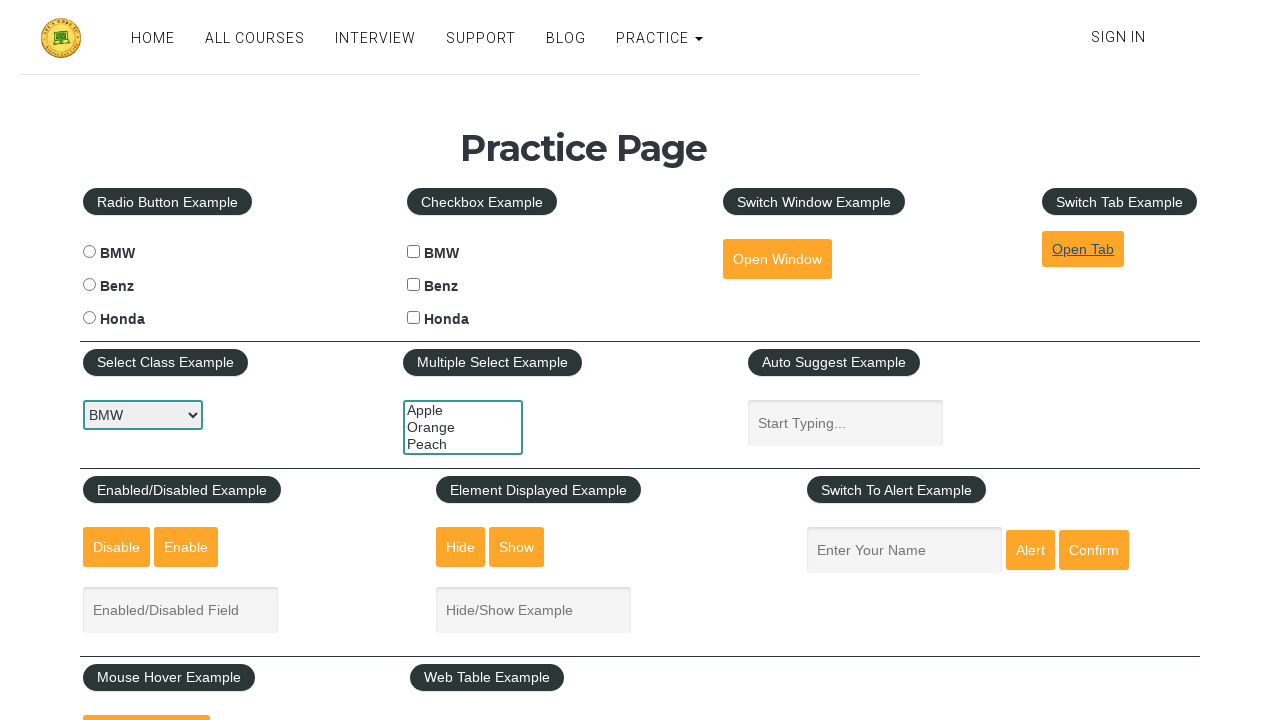

Waited for new tab to fully load
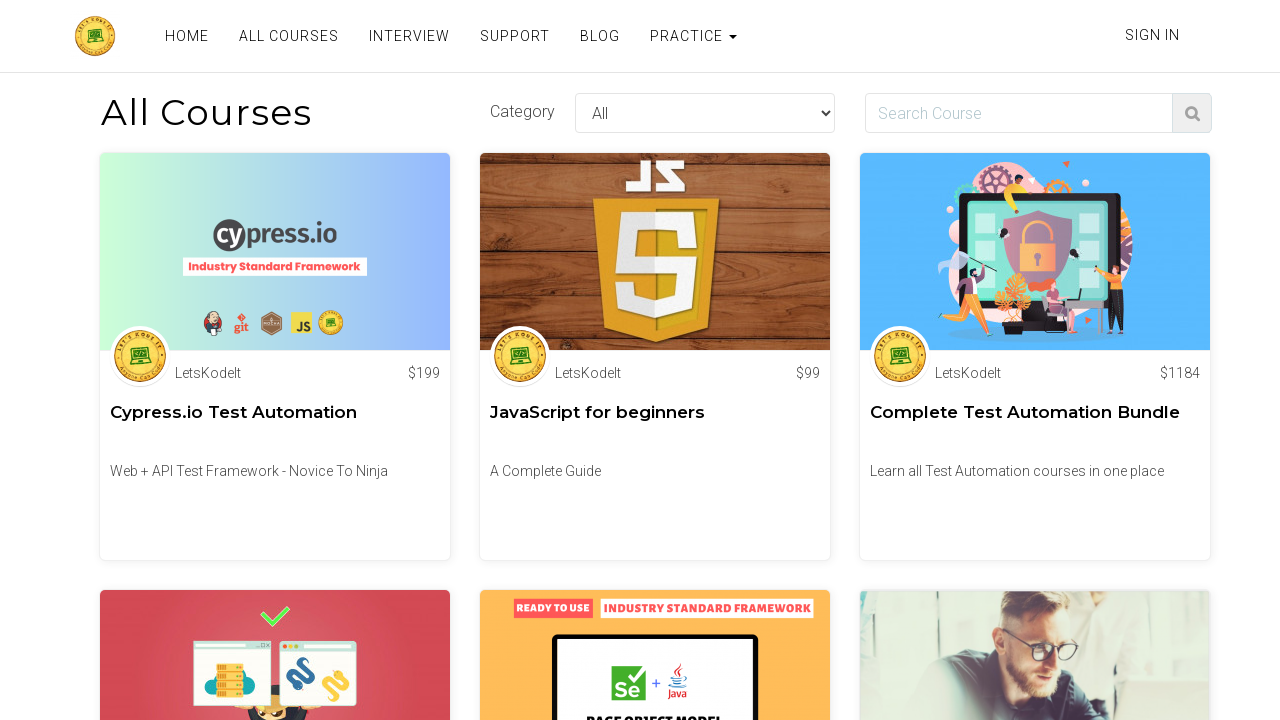

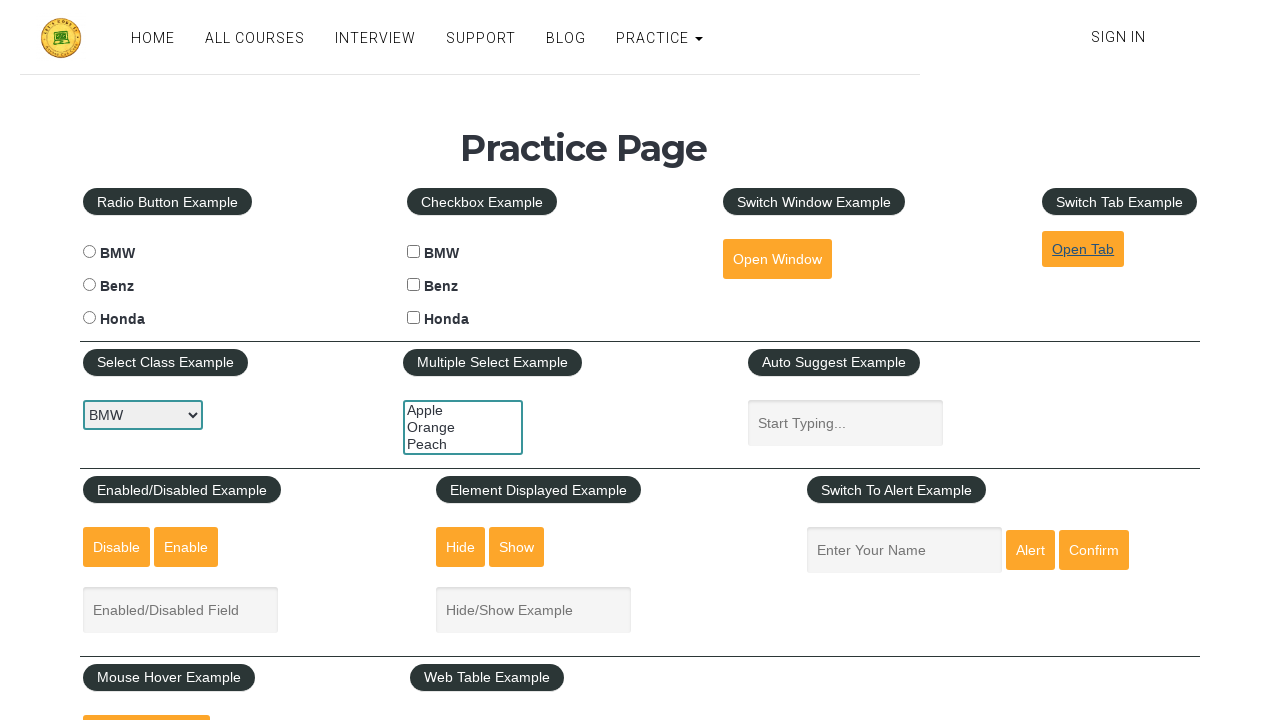